Tests file upload functionality by uploading a text file

Starting URL: https://www.selenium.dev/selenium/web/web-form.html

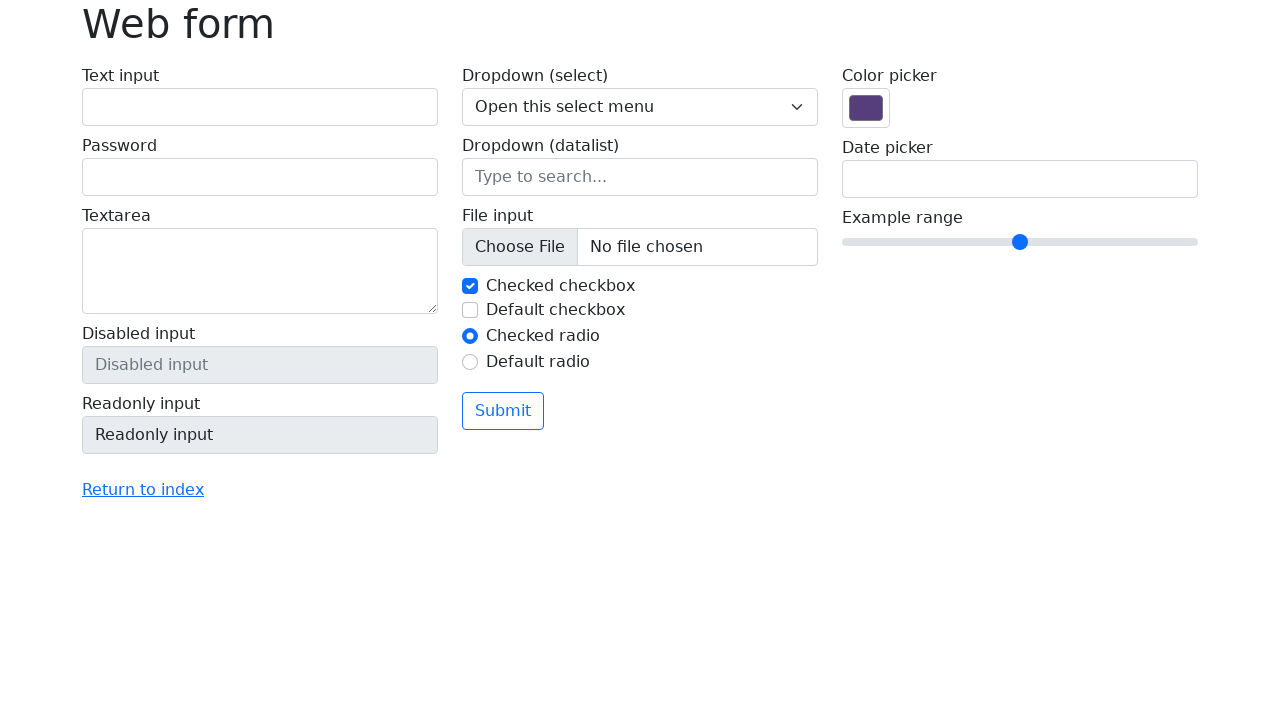

Cleared any existing files from default checkbox
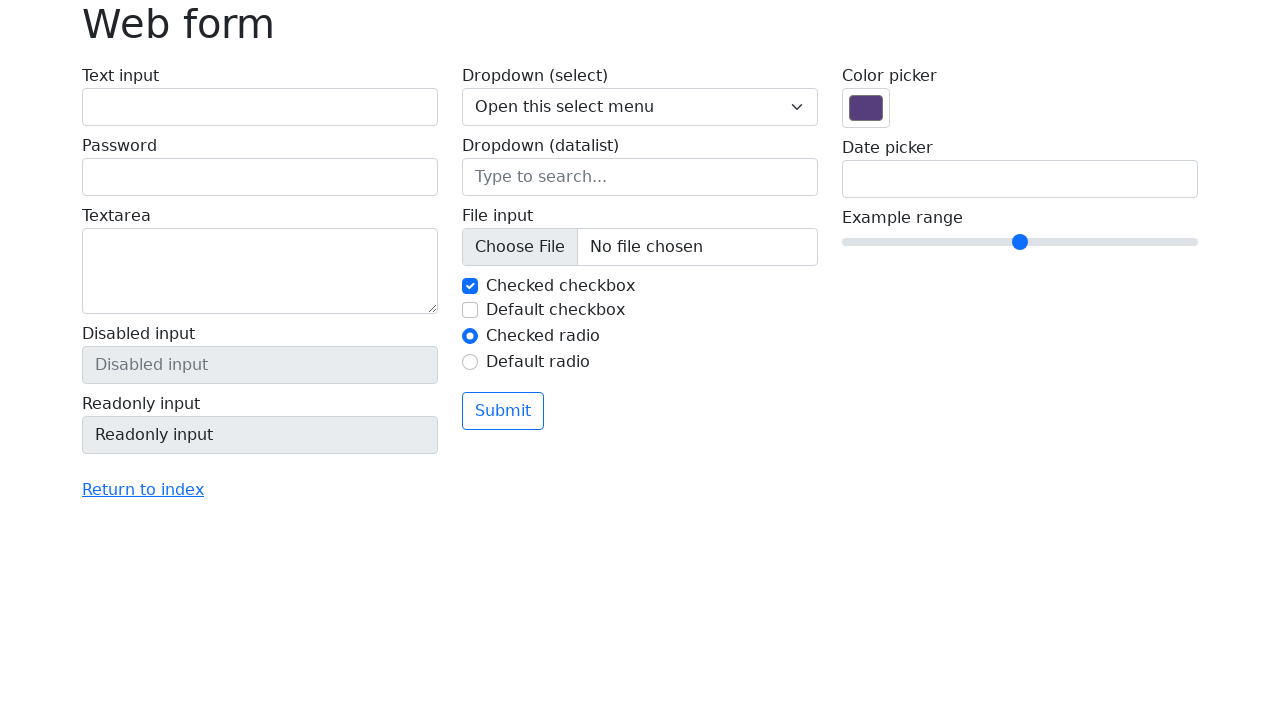

Uploaded text file 'file.txt' with test content
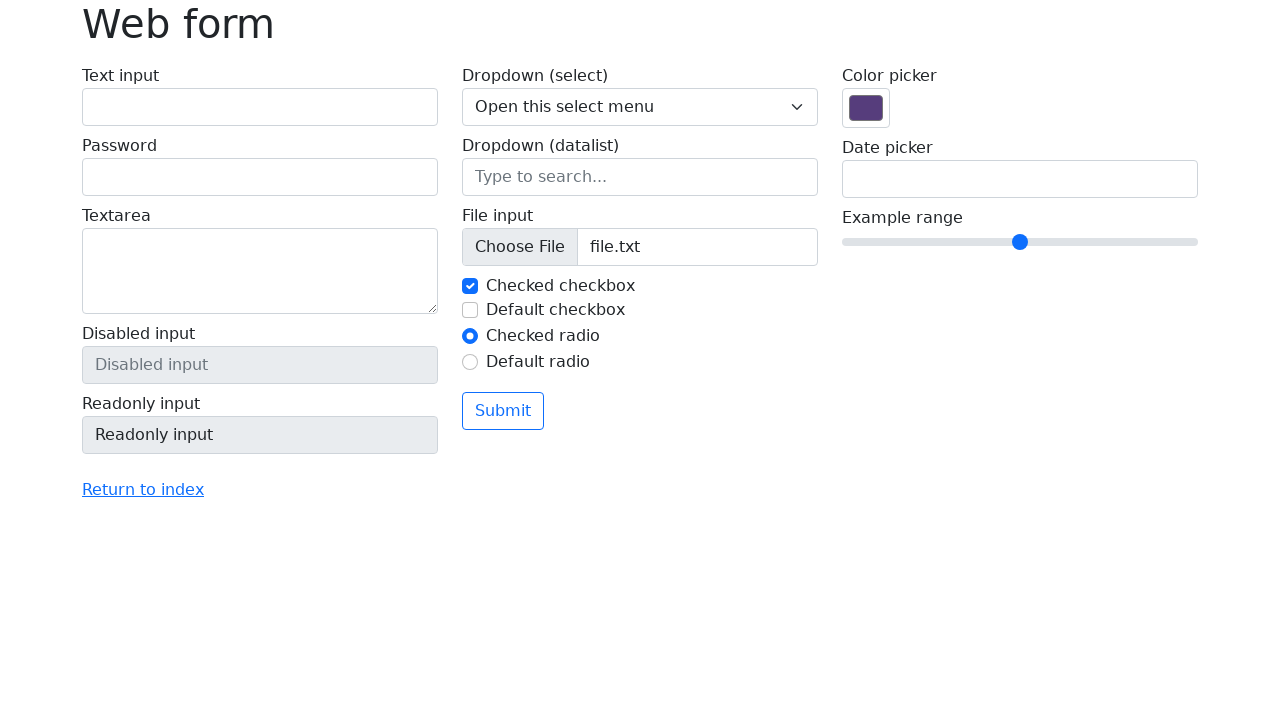

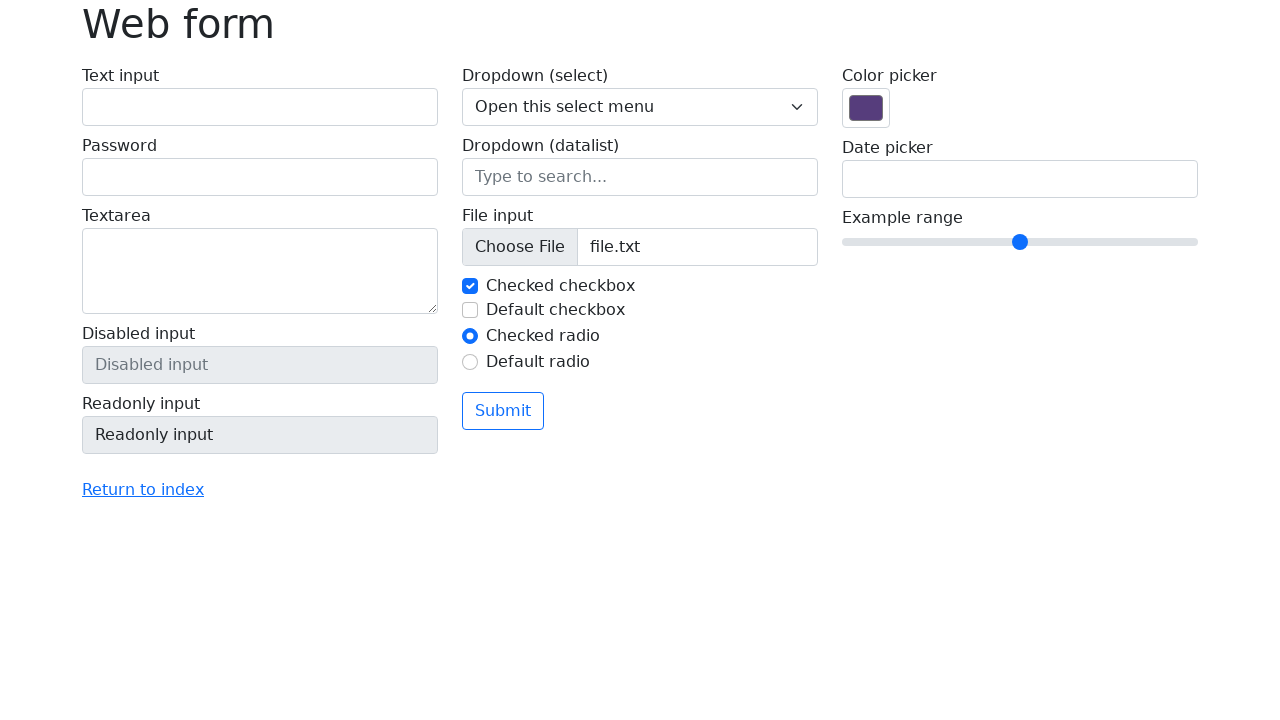